Tests dropdown selection functionality by selecting options using visible text and value attributes from a dropdown menu

Starting URL: https://rahulshettyacademy.com/AutomationPractice/

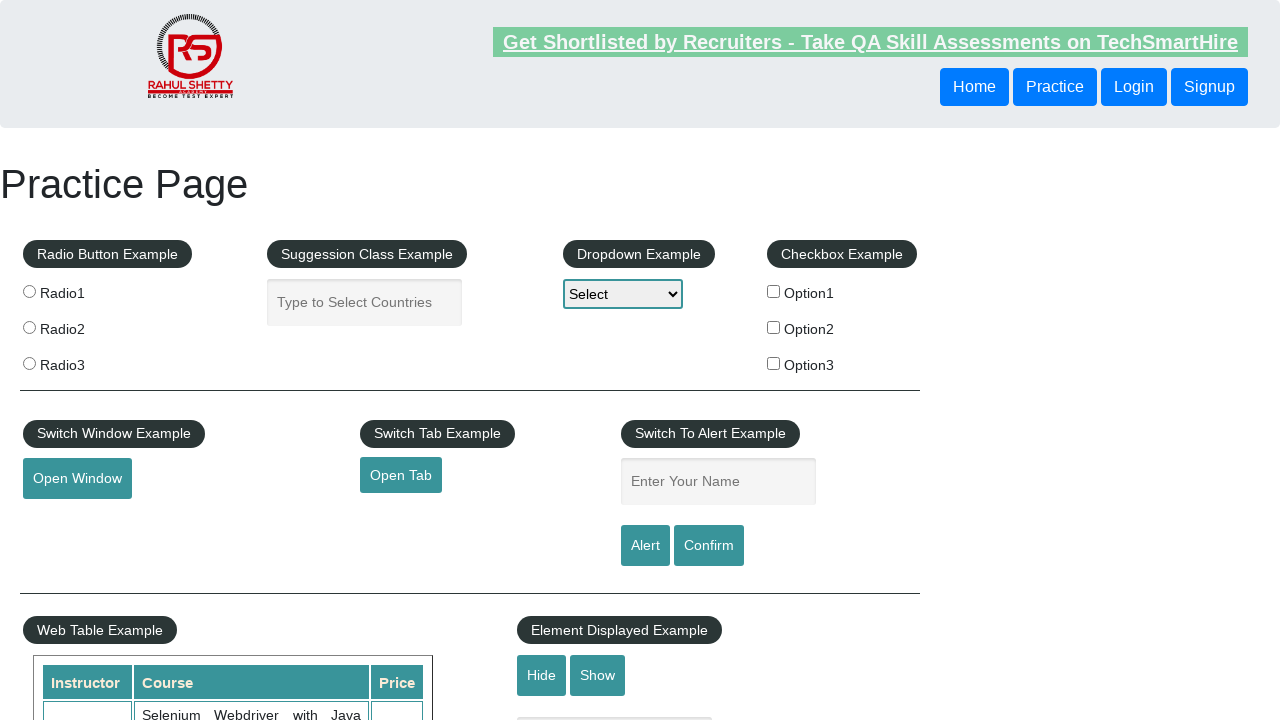

Waited for dropdown menu to be visible
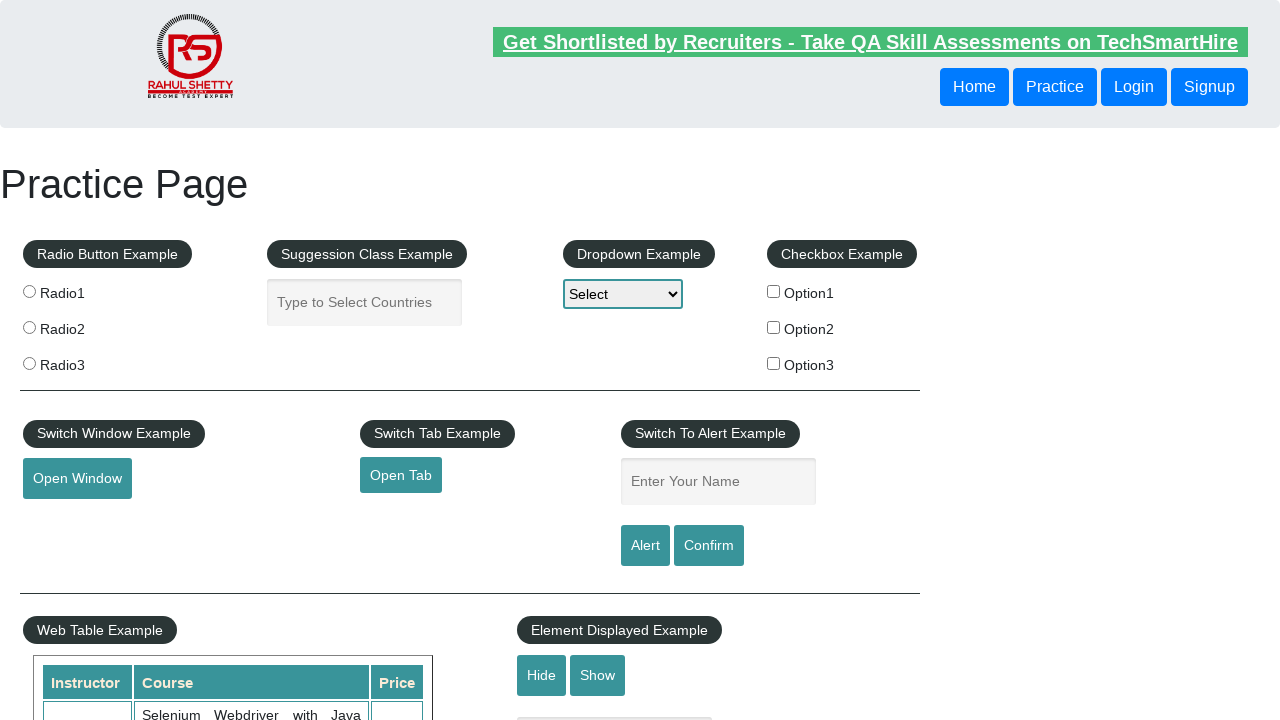

Selected 'Option1' from dropdown using visible text on #dropdown-class-example
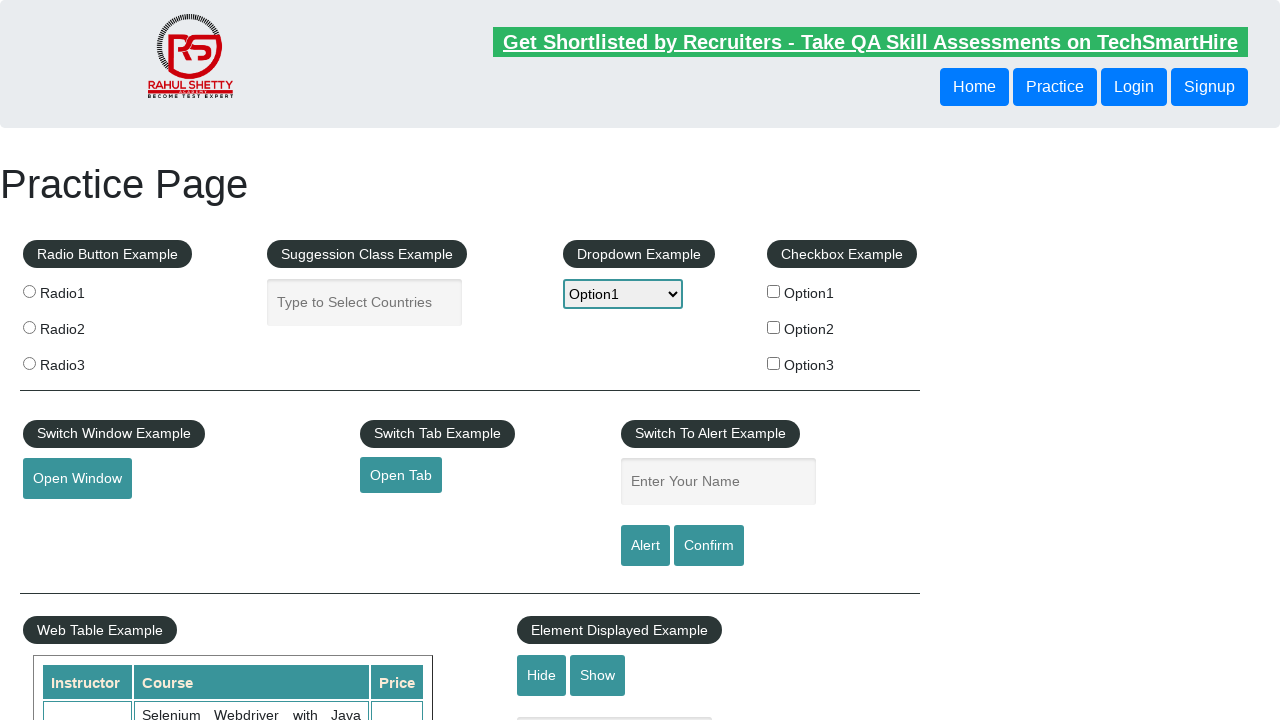

Selected 'option2' from dropdown using value attribute on #dropdown-class-example
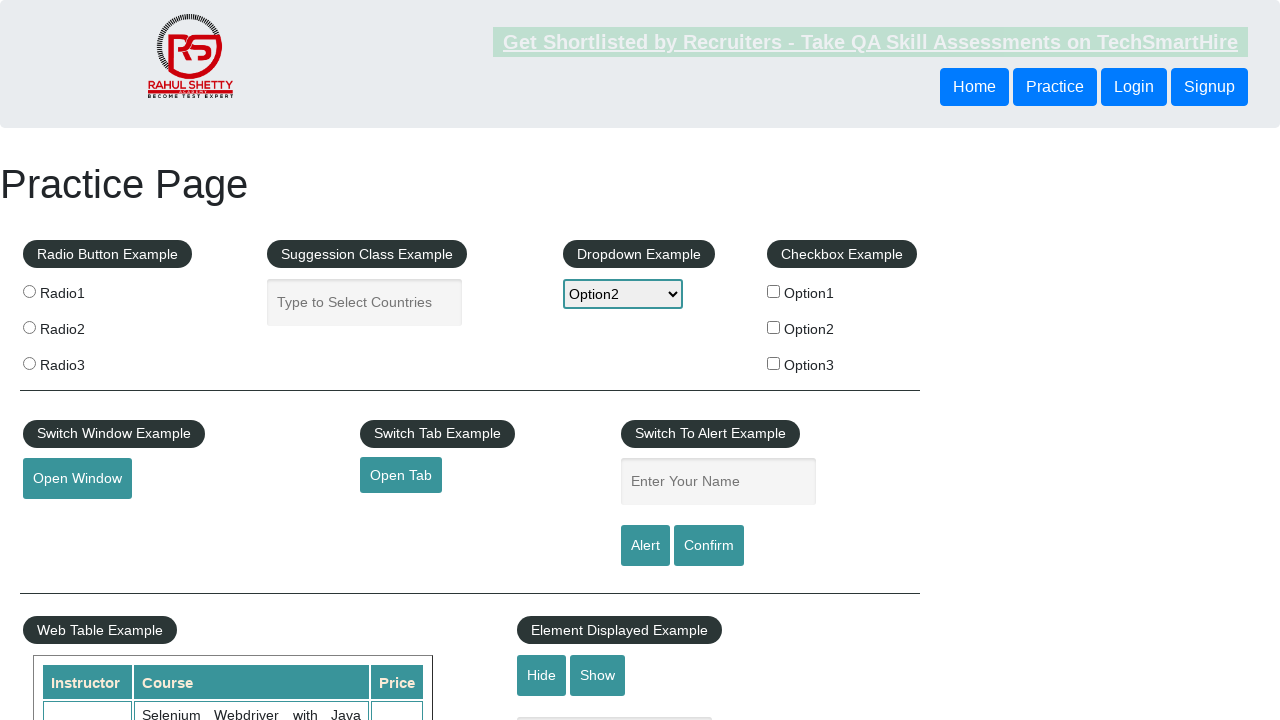

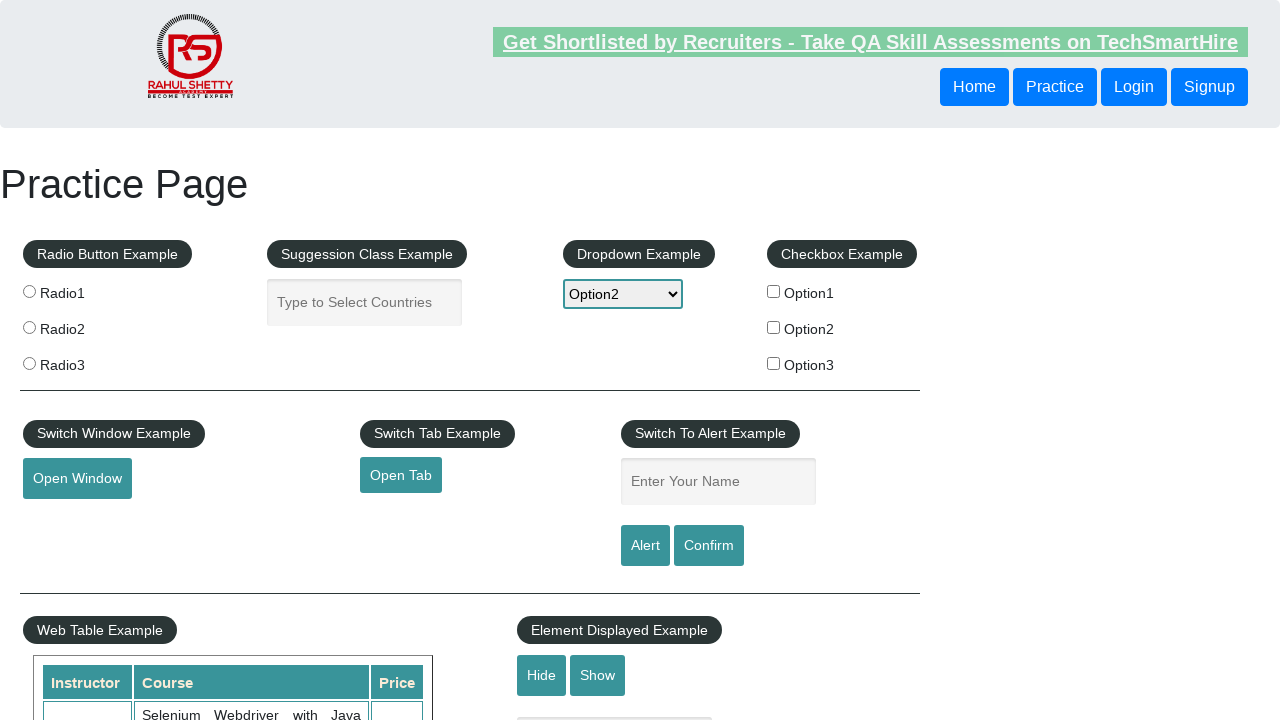